Navigates to CybearShield website, clicks the Github link to open the GitHub profile in a new window, then clicks on the second pinned repository

Starting URL: https://cybearshield.uk

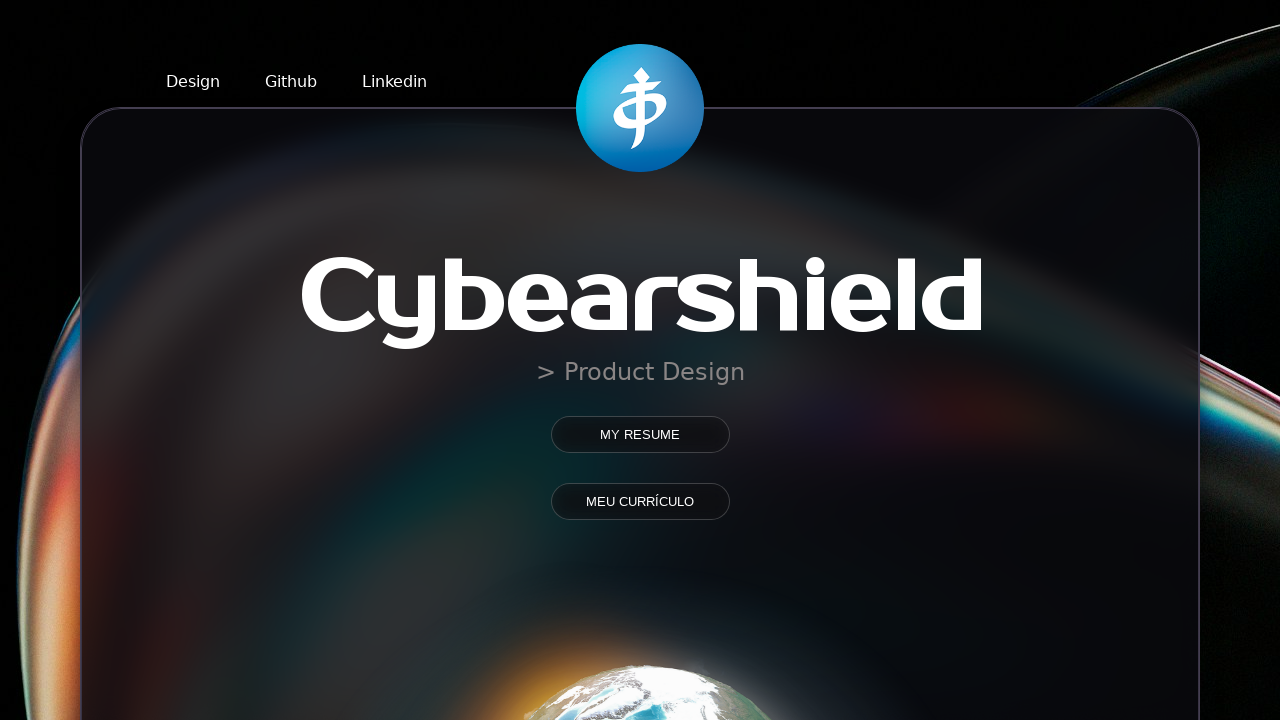

Waited for Github link to be visible
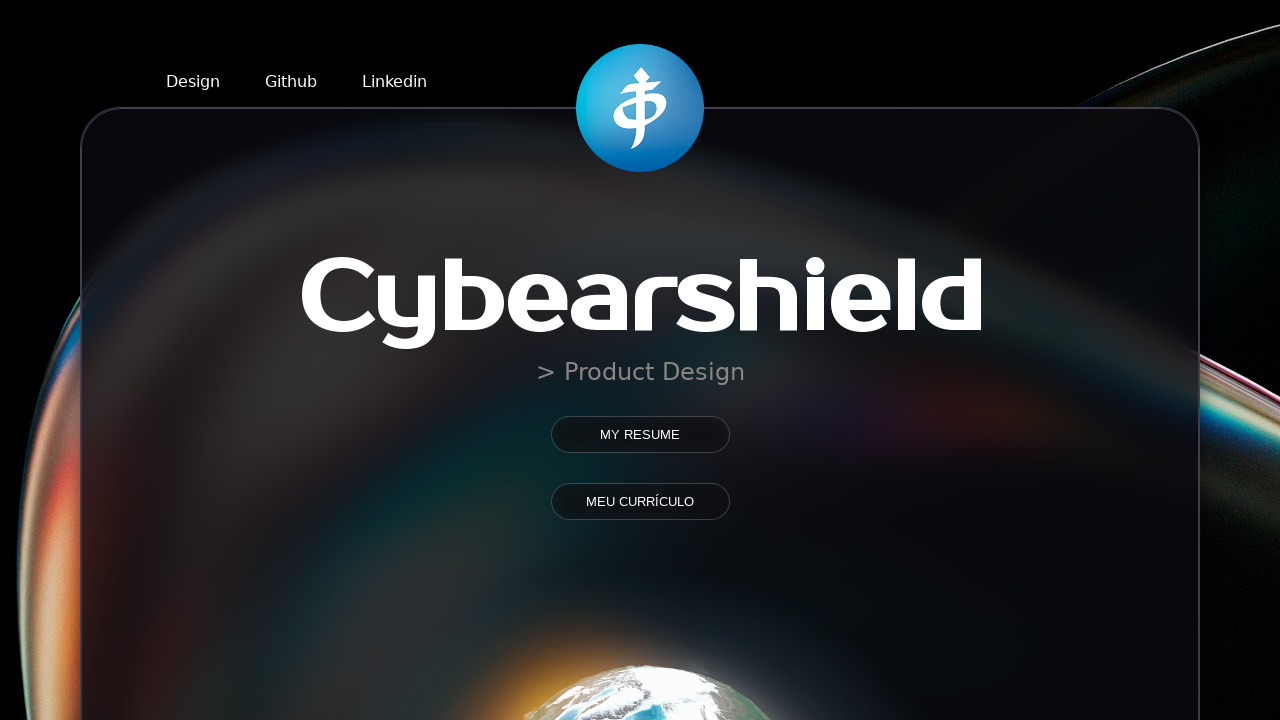

Clicked Github link at (291, 82) on text=Github
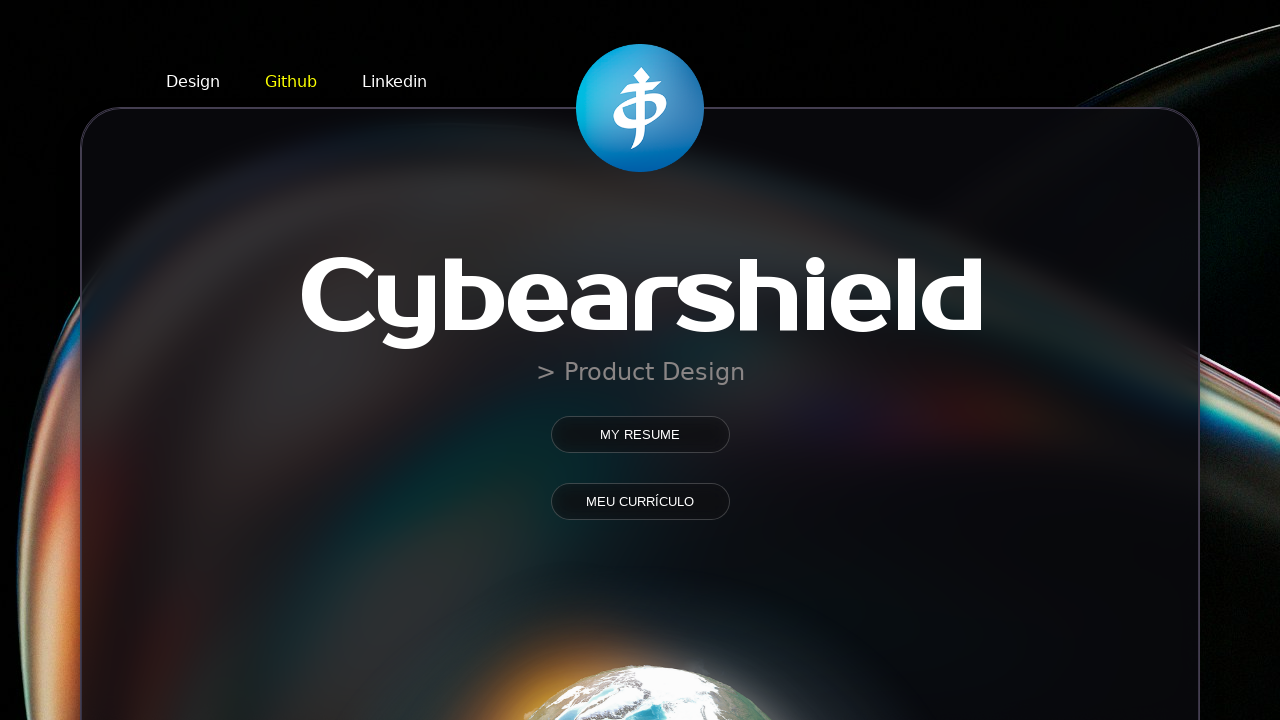

Clicked Github link to open new window at (291, 82) on text=Github
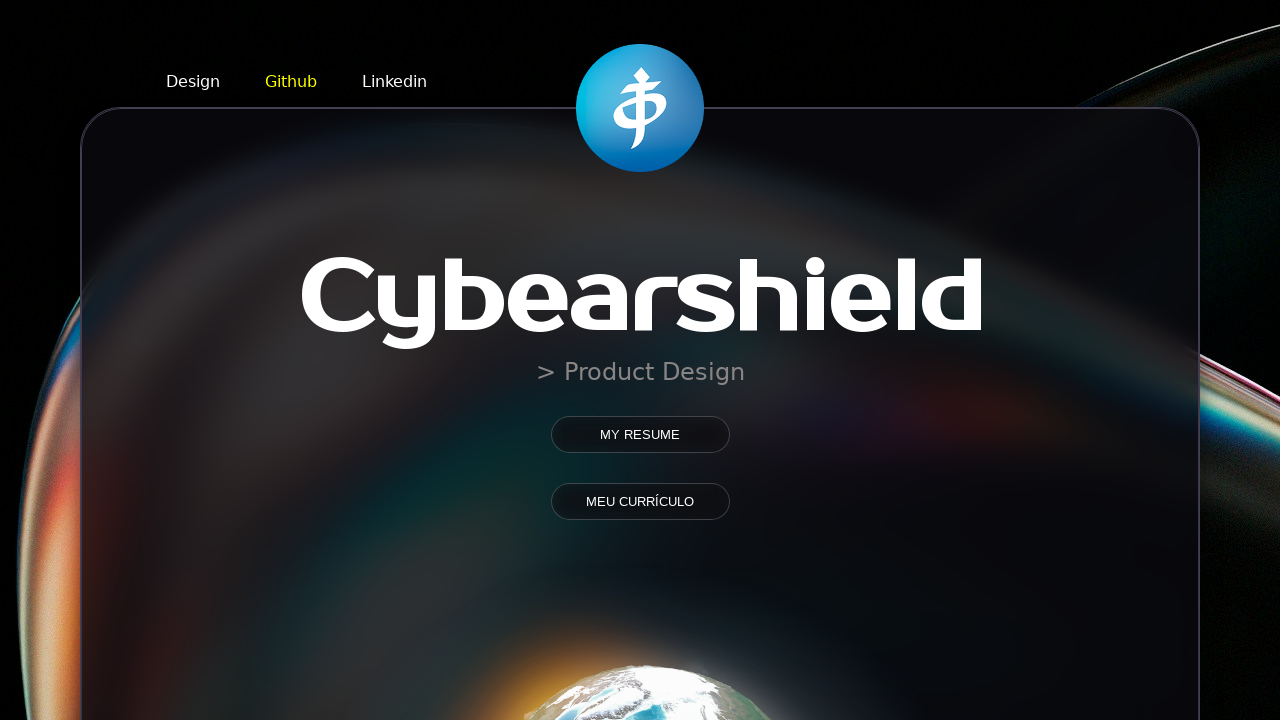

New GitHub page loaded completely
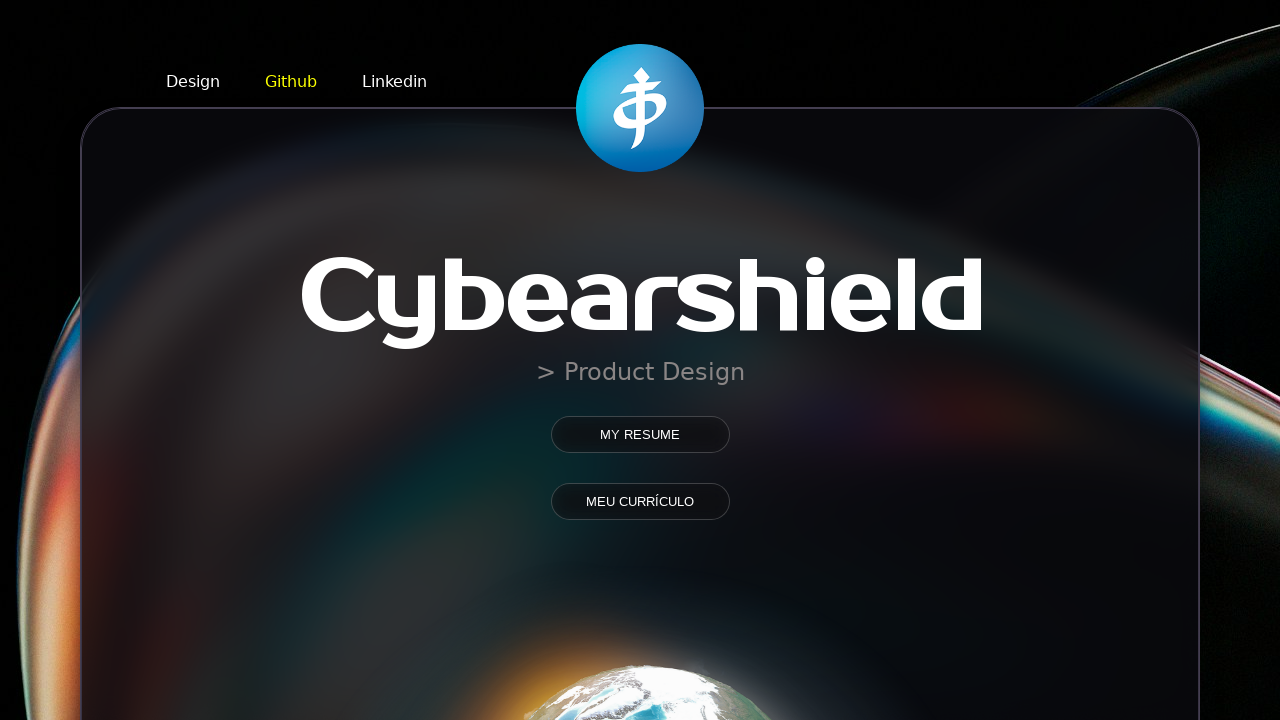

Waited for pinned repositories to load
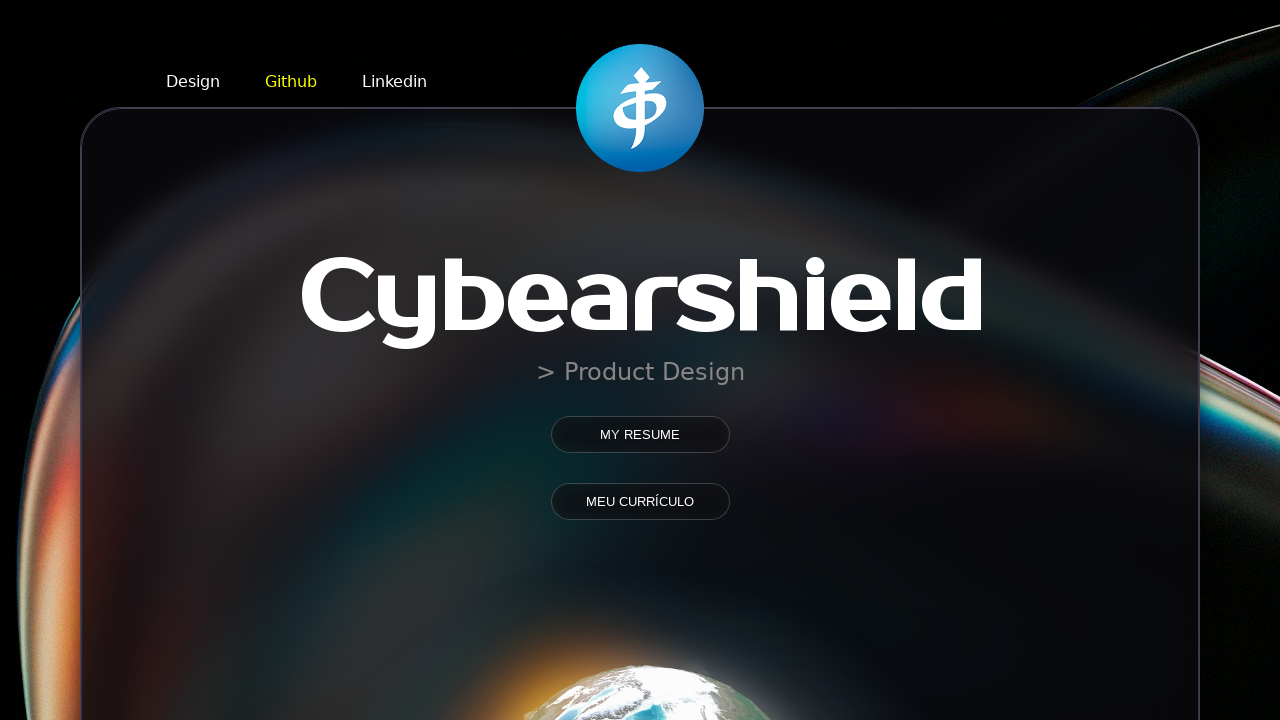

Found 6 pinned repositories
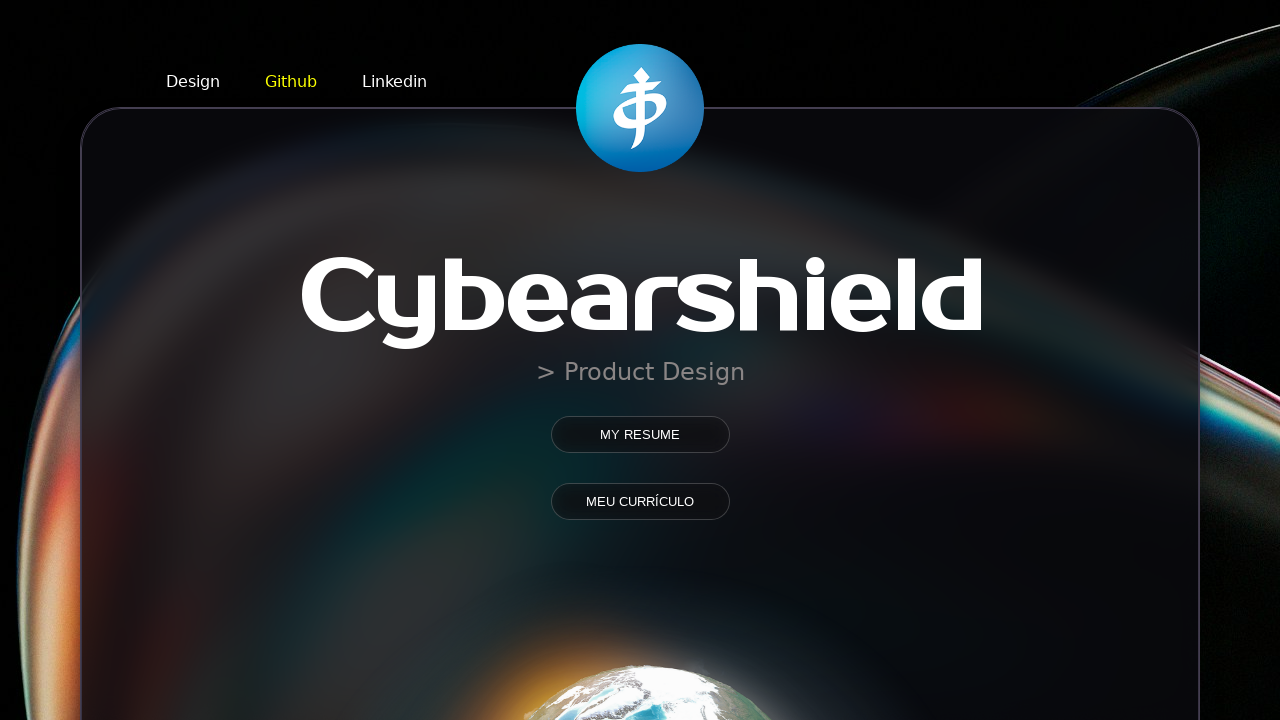

Clicked on the second pinned repository at (908, 228) on li.pinned-item-list-item >> nth=1 >> span.repo
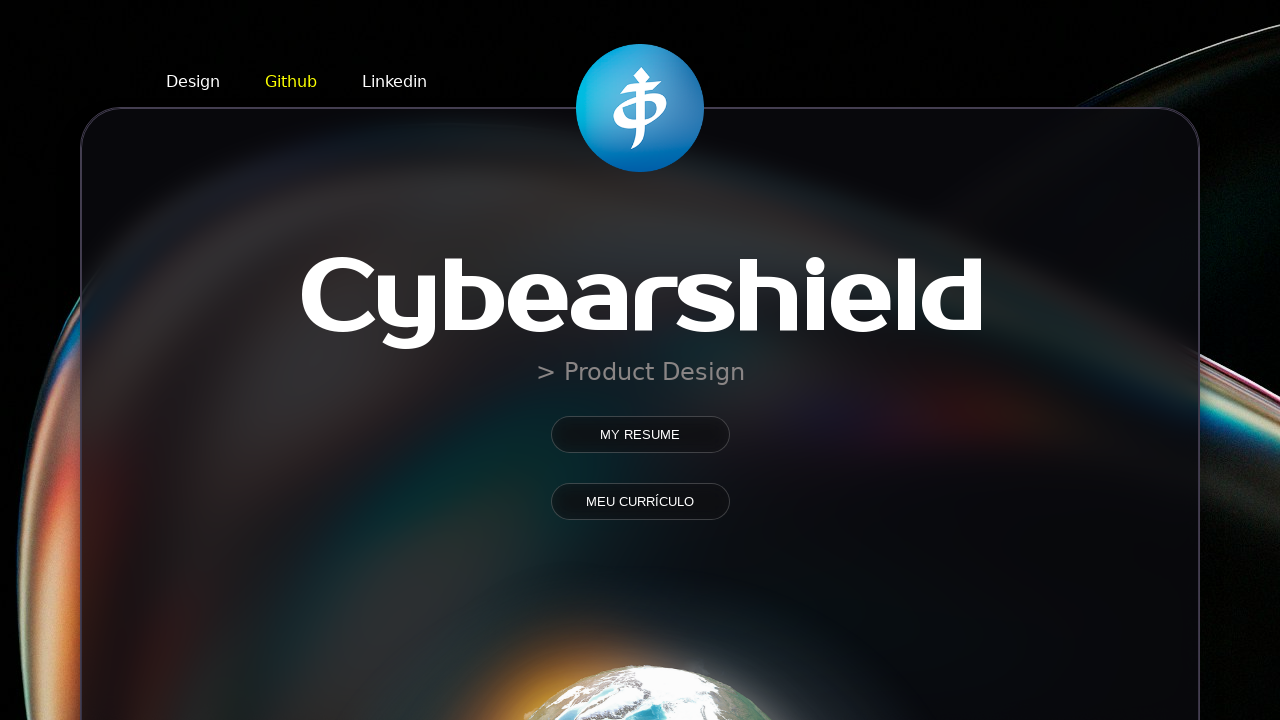

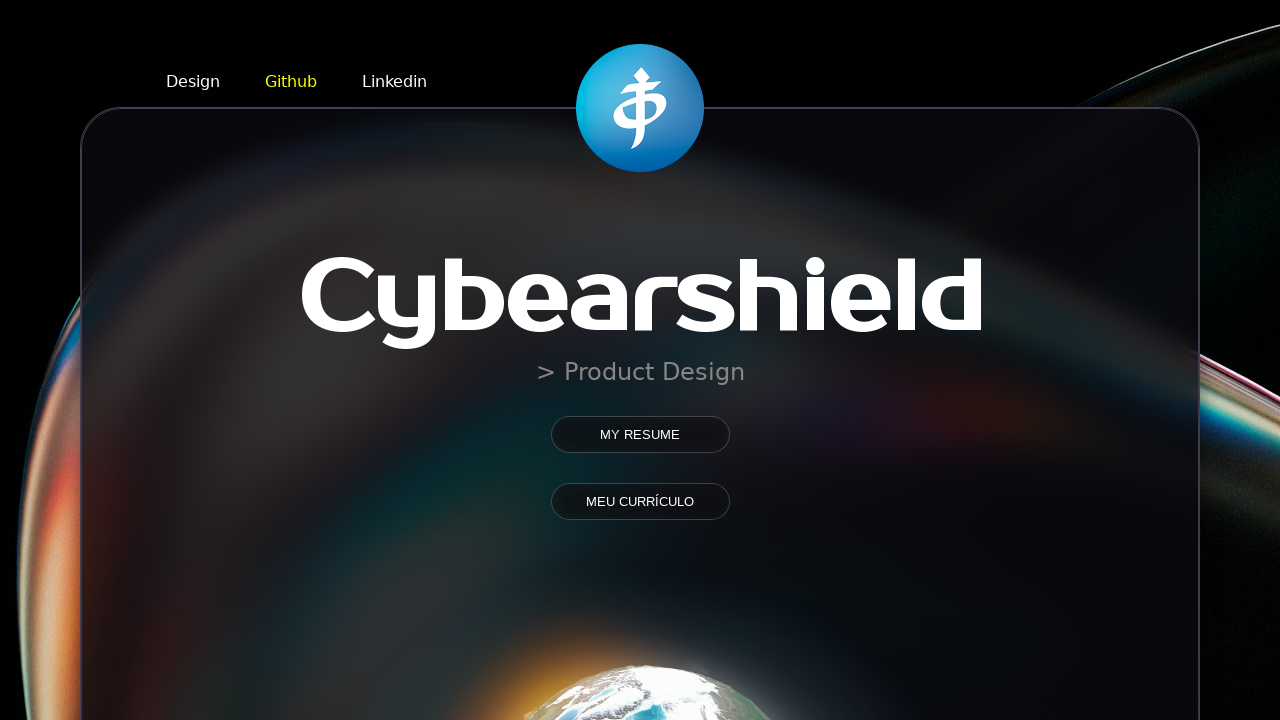